Navigates to the newsru.co.il website and waits for the page to load.

Starting URL: http://newsru.co.il

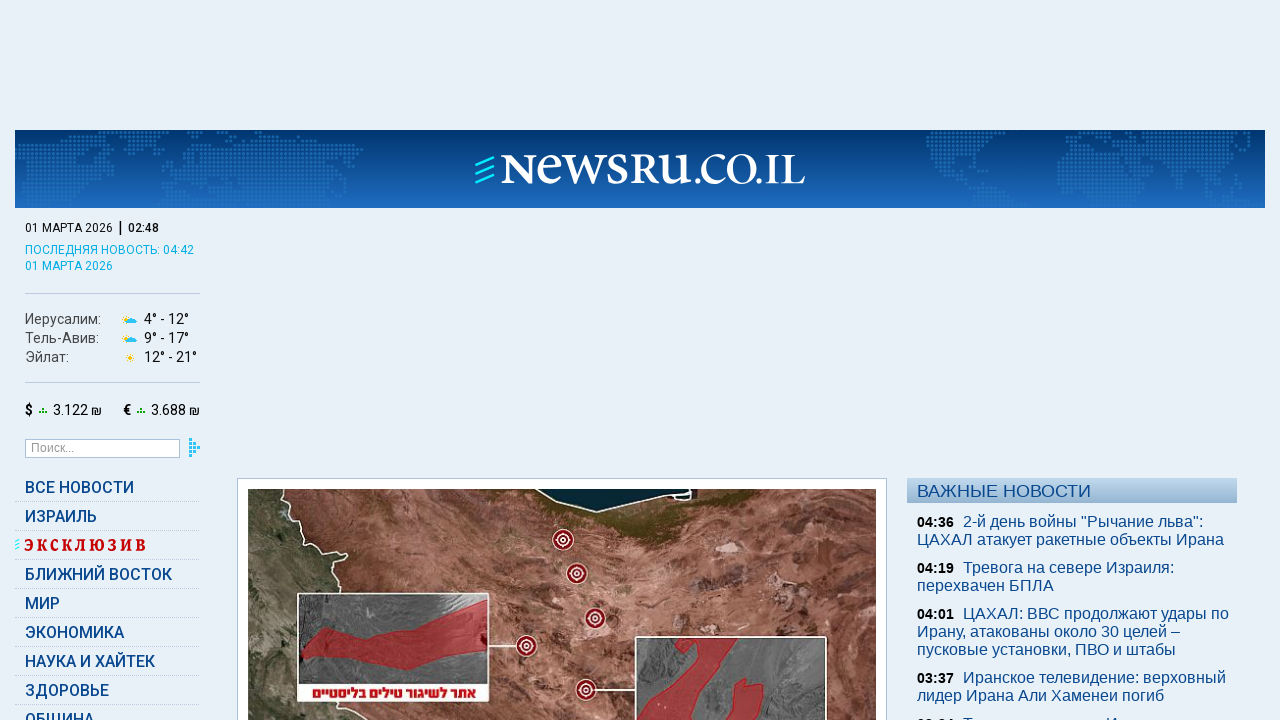

Waited for page DOM content to load on newsru.co.il
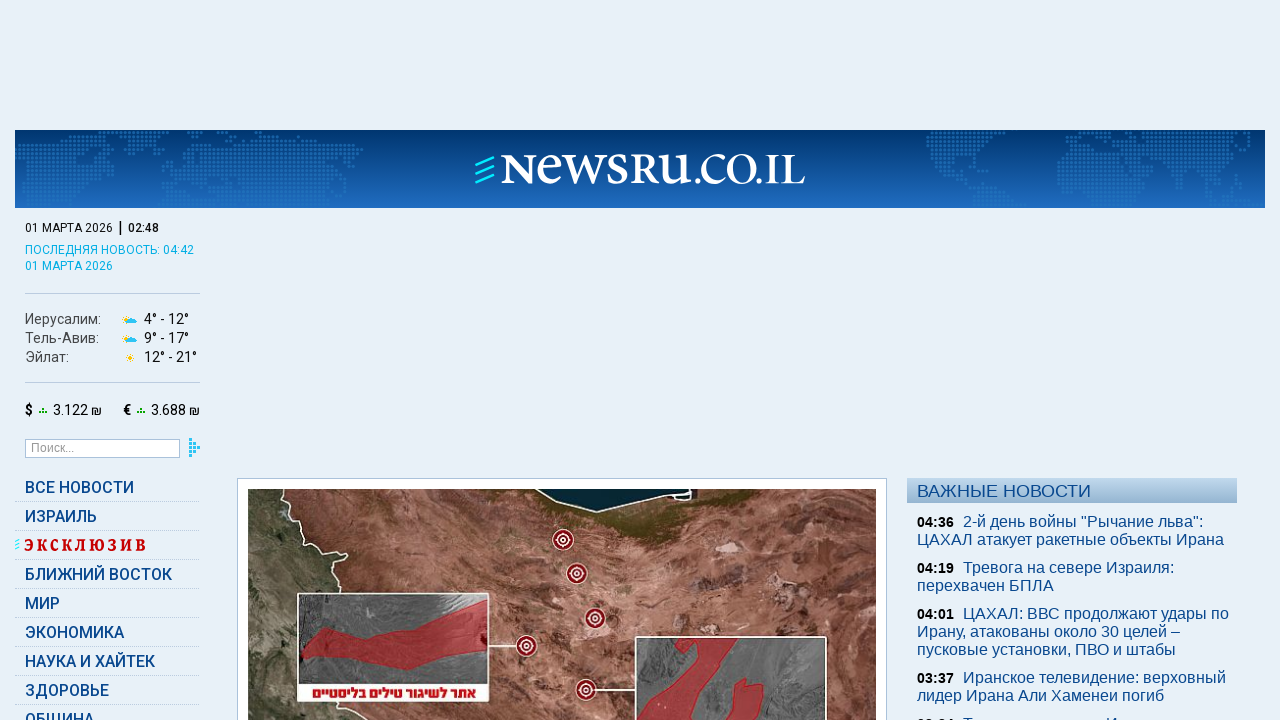

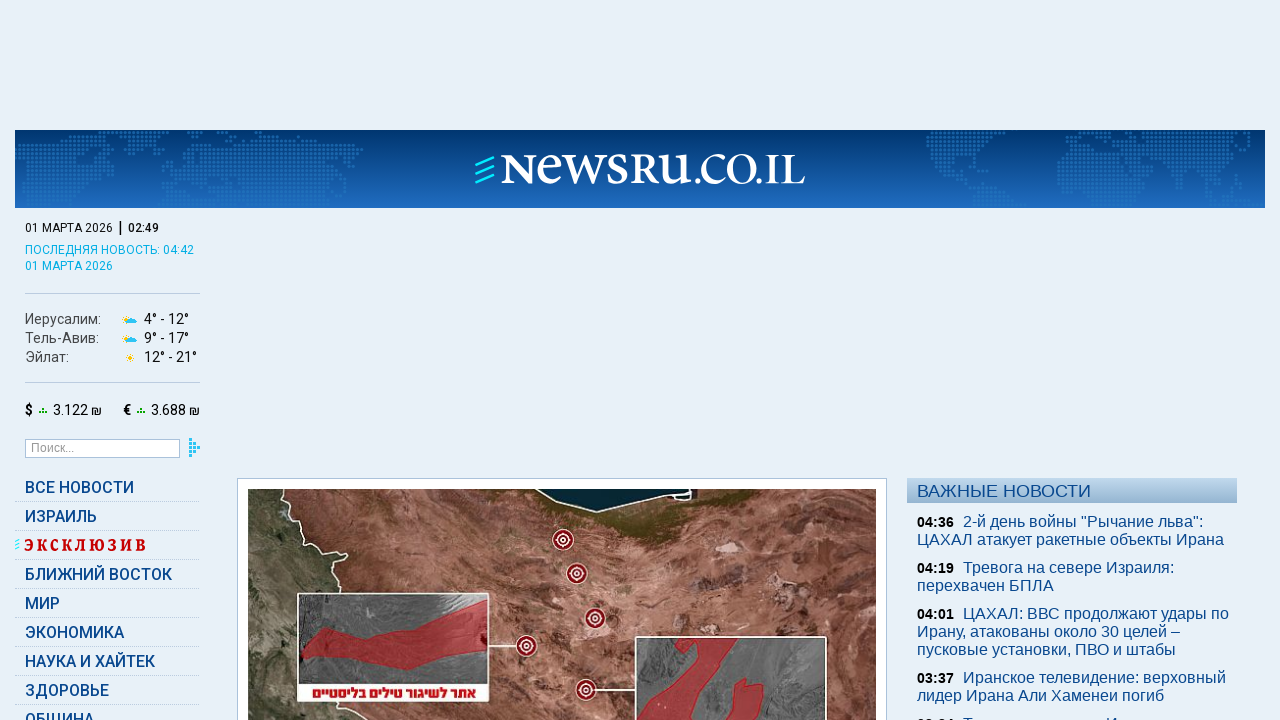